Tests JavaScript alert handling by triggering a JS alert and verifying the alert message is correctly displayed and accepted.

Starting URL: http://the-internet.herokuapp.com/javascript_alerts

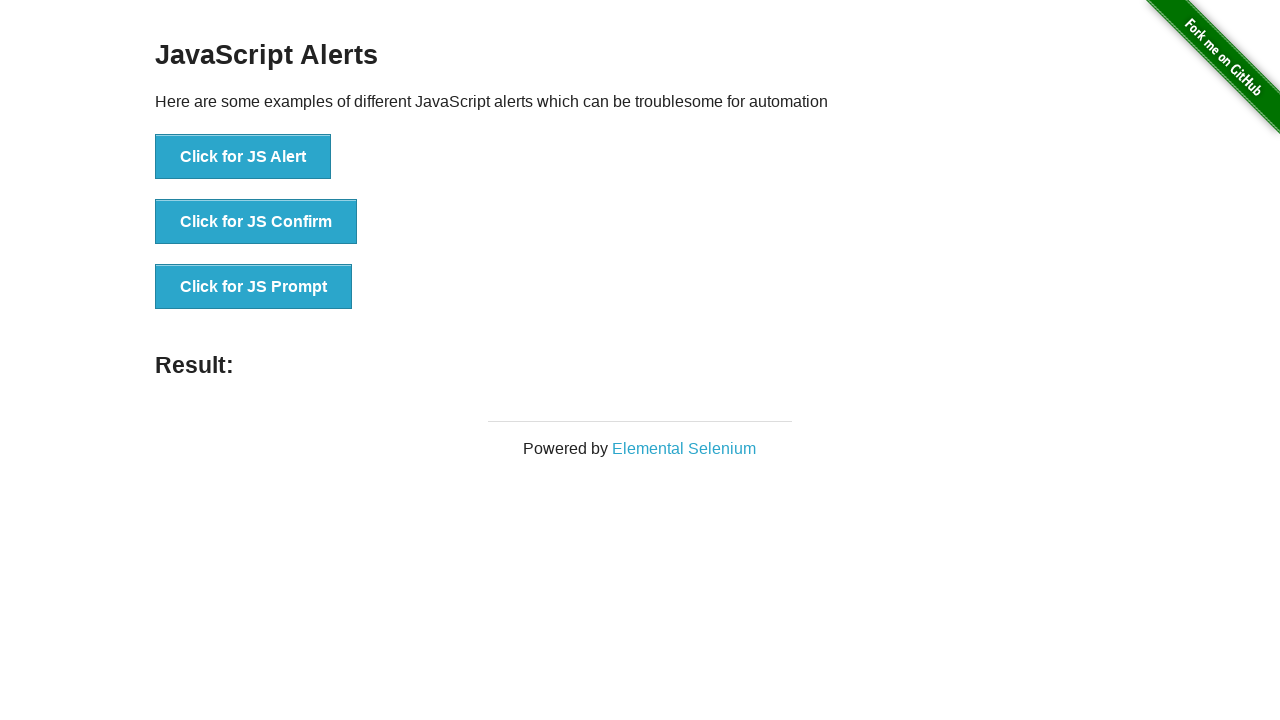

Set up dialog handler to capture and accept JavaScript alerts
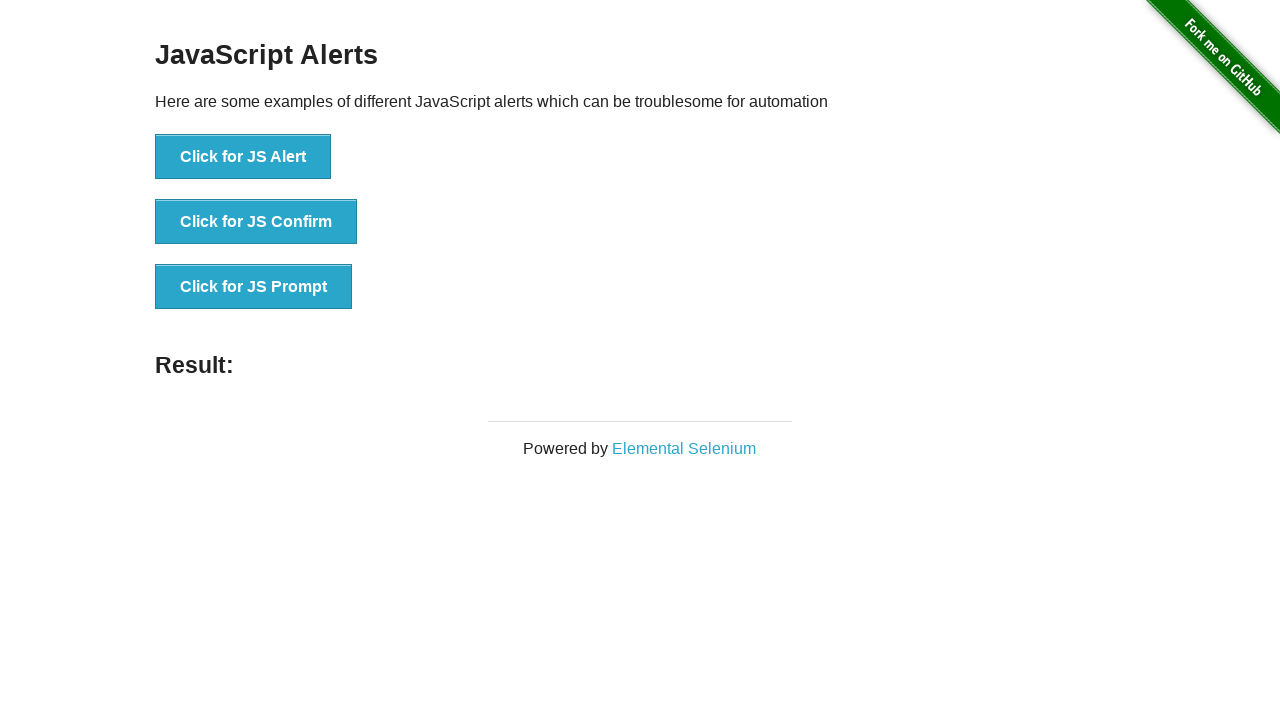

Clicked button to trigger JavaScript alert at (243, 157) on button[onclick='jsAlert()']
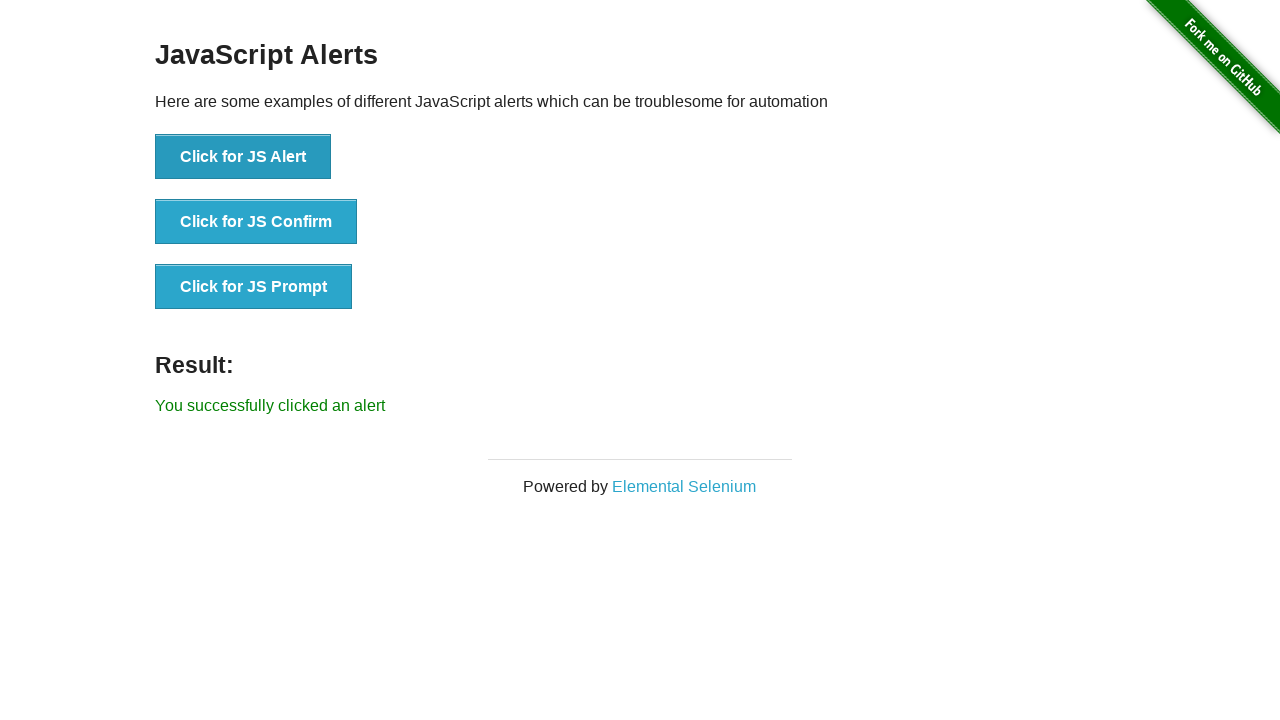

Waited for dialog to be handled
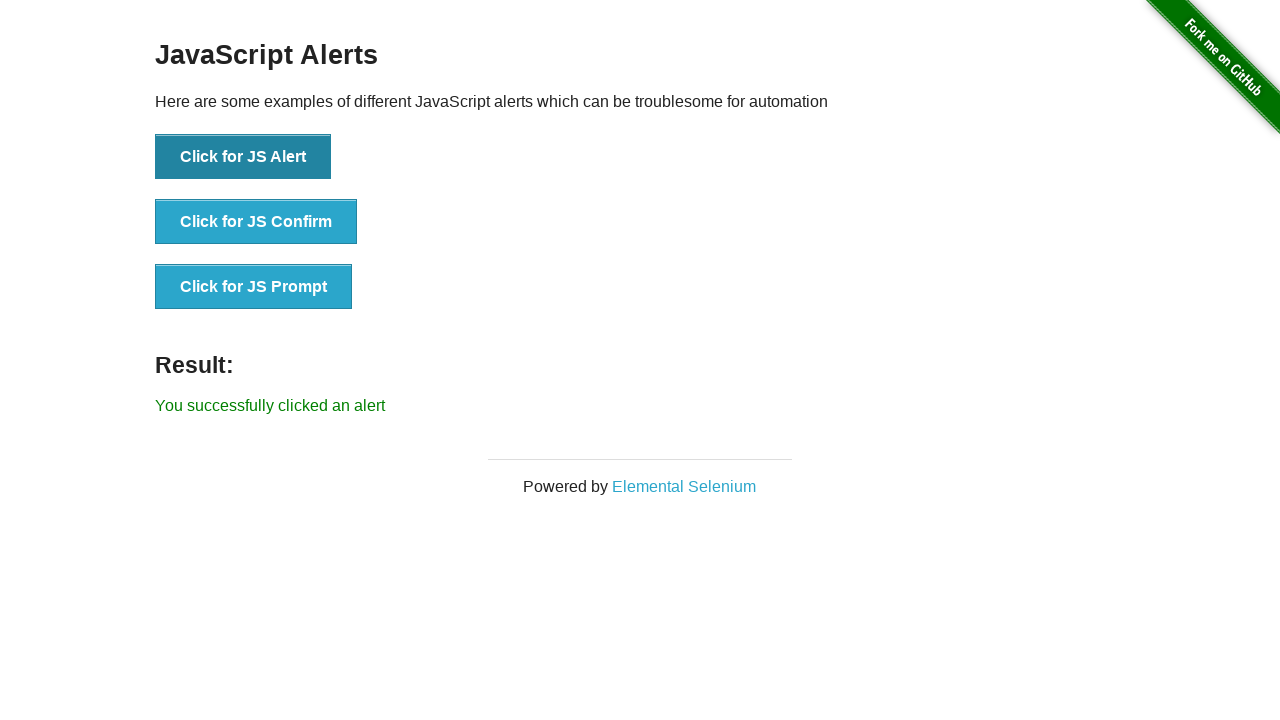

Verified alert message 'I am a JS Alert' was correctly captured and accepted
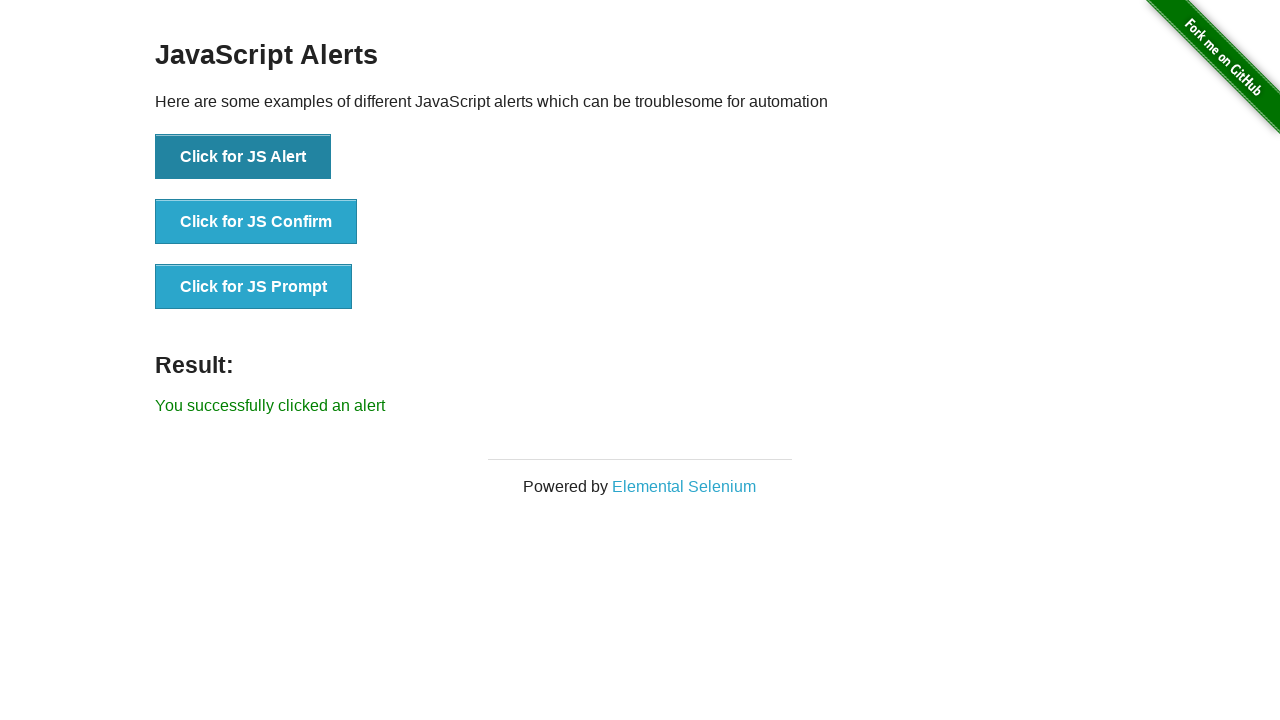

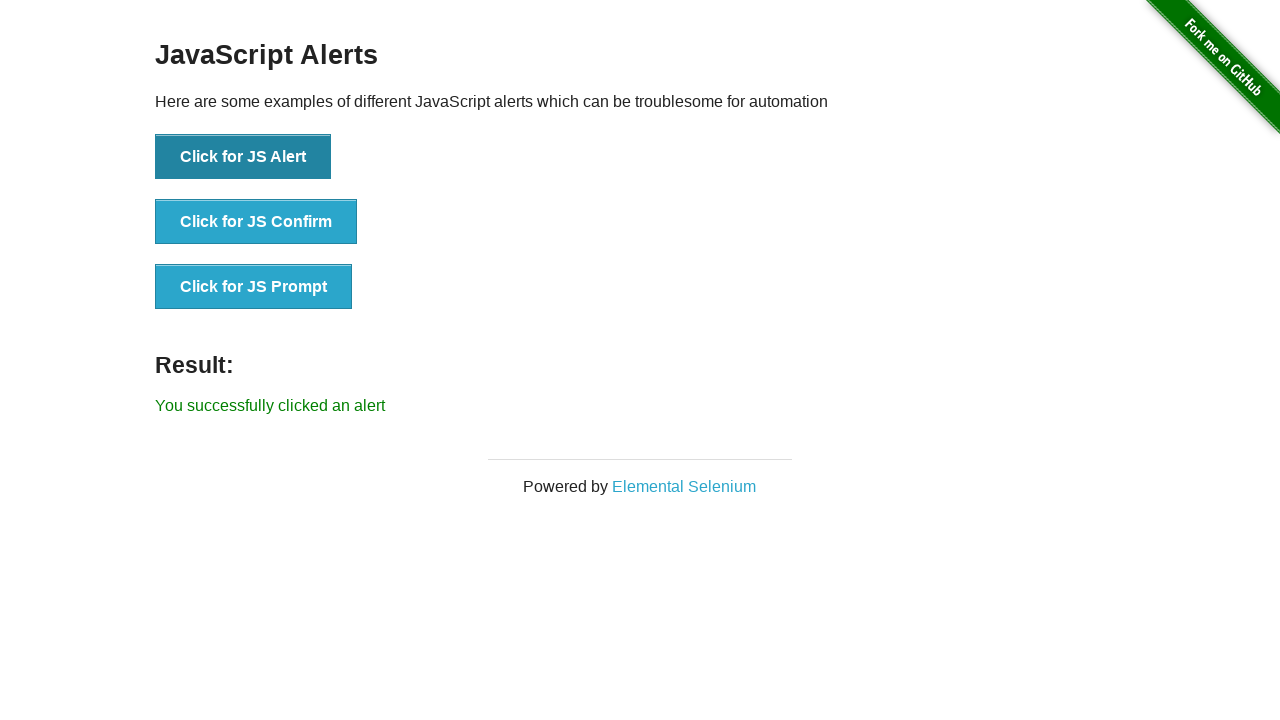